Tests adding todo items to a todo list by filling the input and pressing Enter multiple times

Starting URL: https://demo.playwright.dev/todomvc

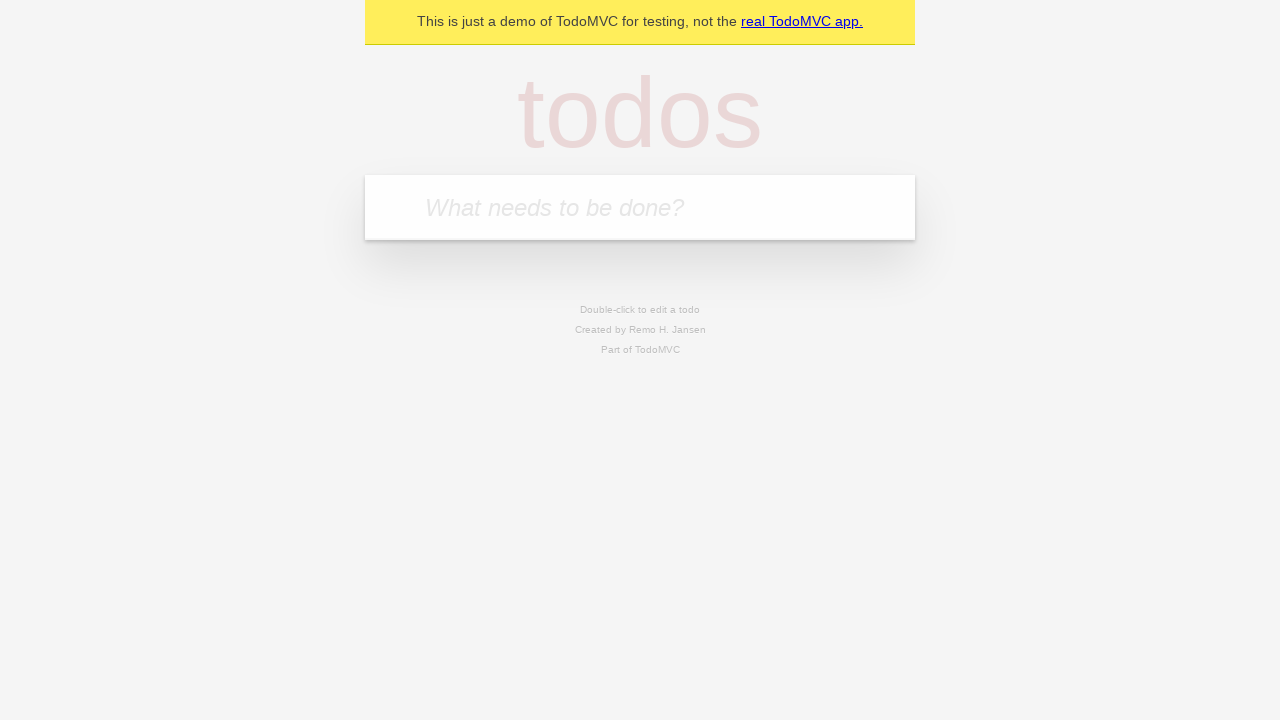

Located the todo input field with placeholder 'What needs to be done?'
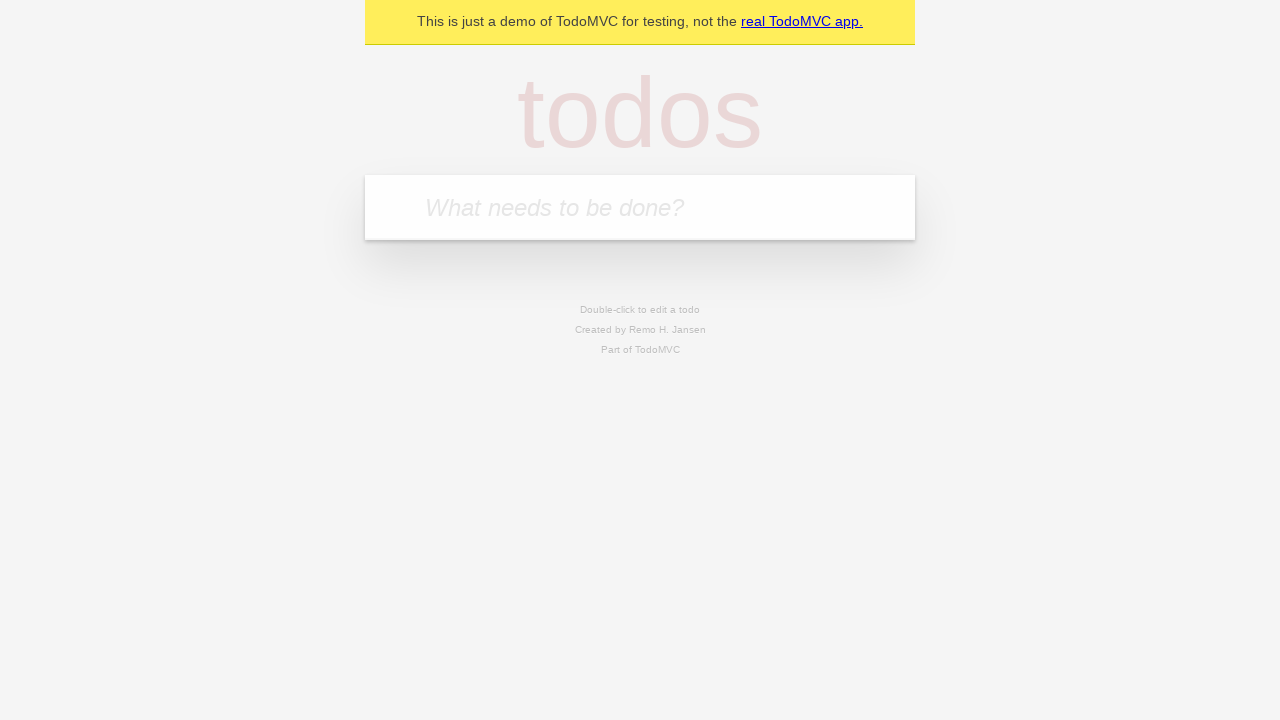

Filled todo input with 'buy some cheese' on internal:attr=[placeholder="What needs to be done?"i]
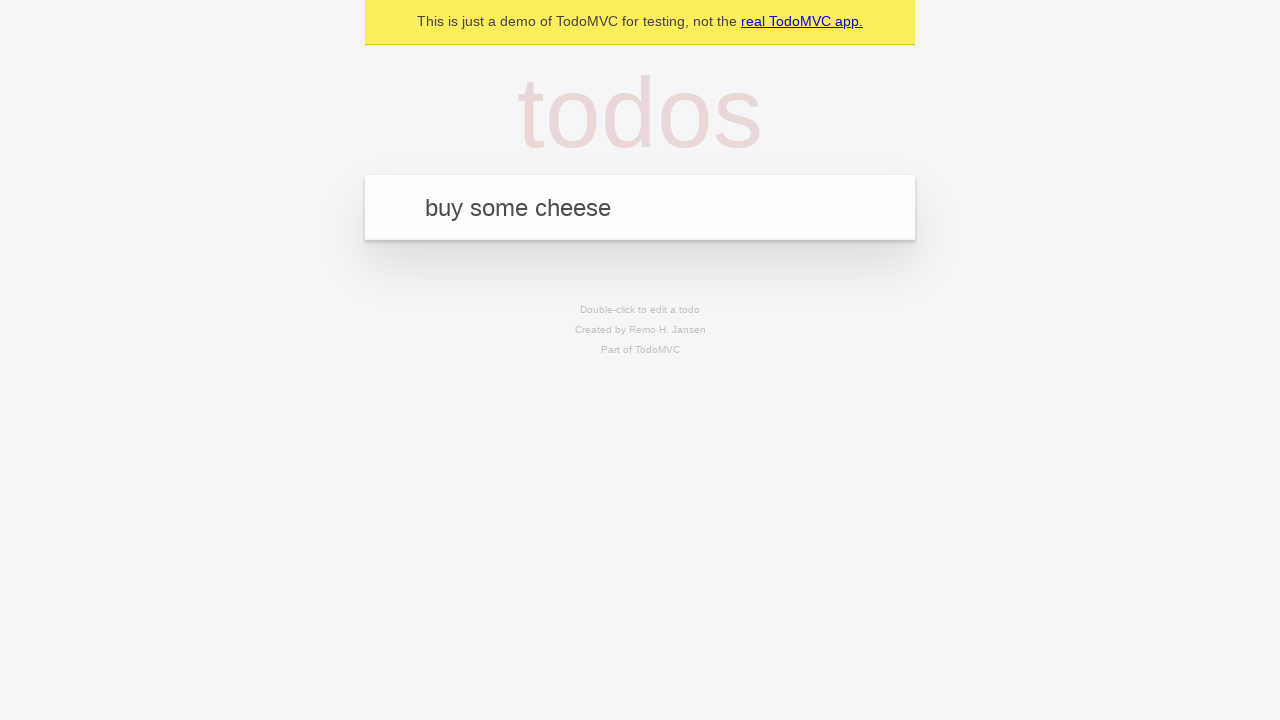

Pressed Enter to create first todo on internal:attr=[placeholder="What needs to be done?"i]
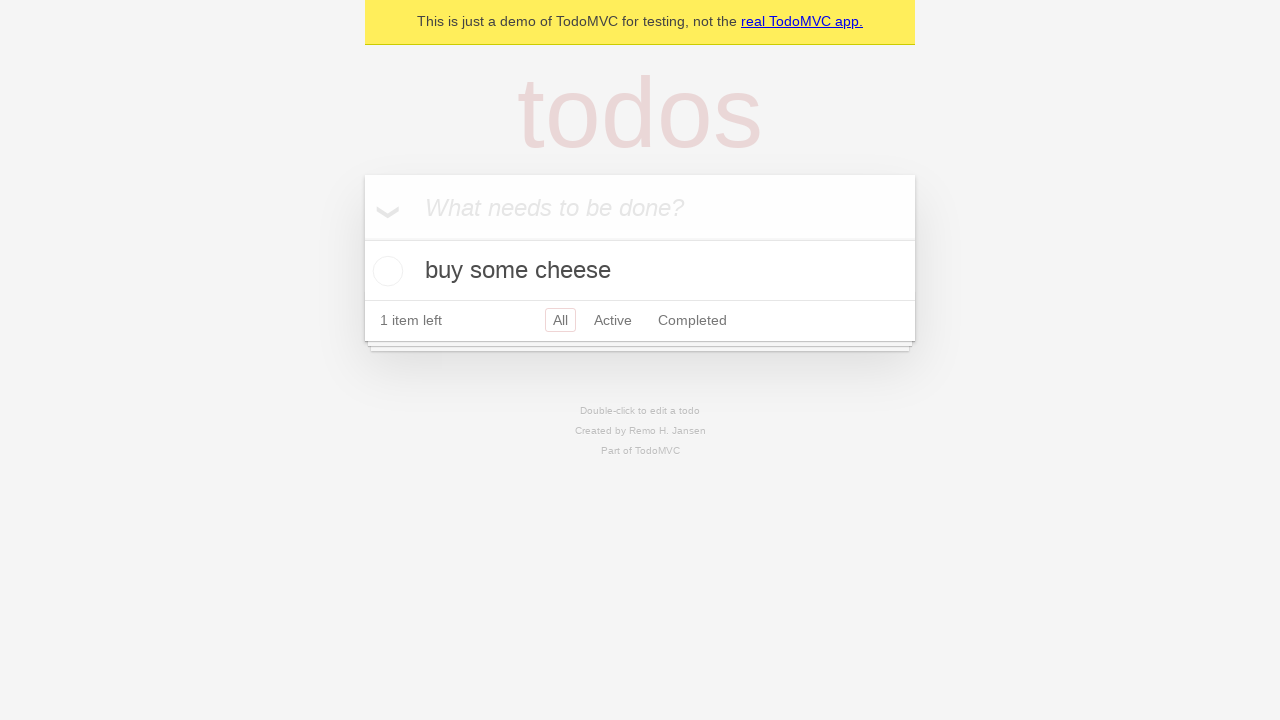

Verified first todo 'buy some cheese' appears in the list
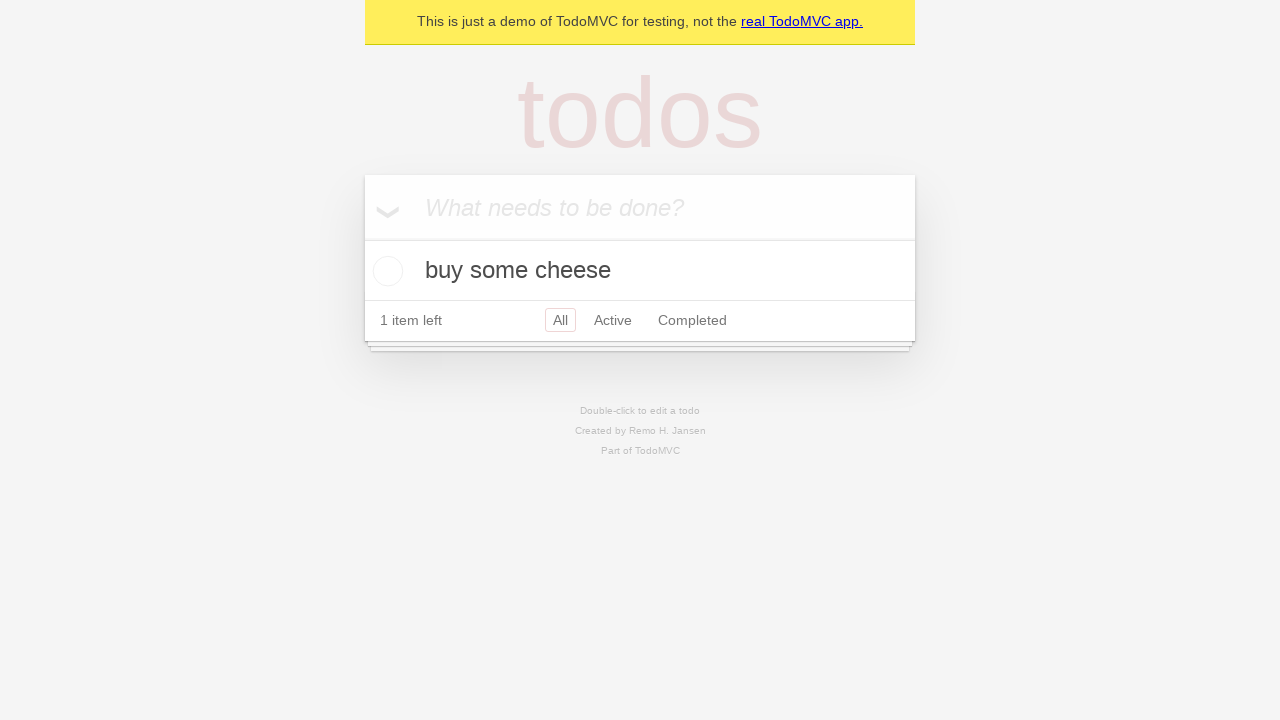

Filled todo input with 'feed the cat' on internal:attr=[placeholder="What needs to be done?"i]
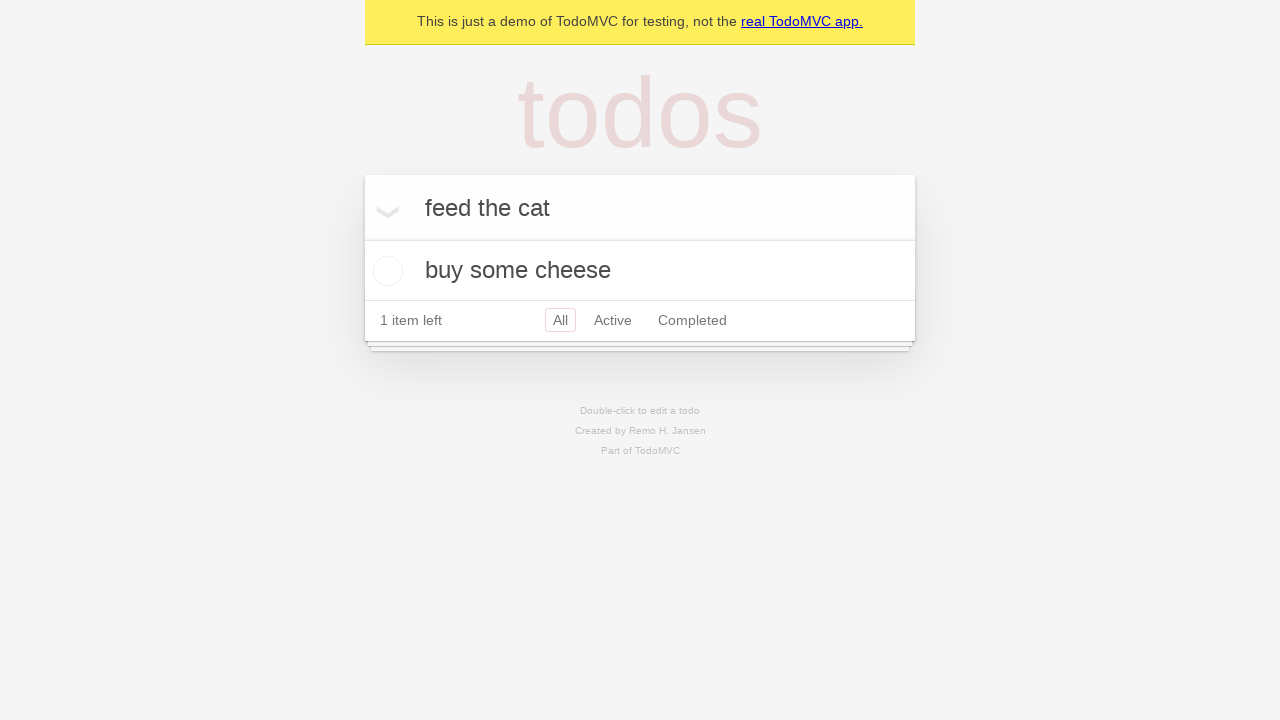

Pressed Enter to create second todo on internal:attr=[placeholder="What needs to be done?"i]
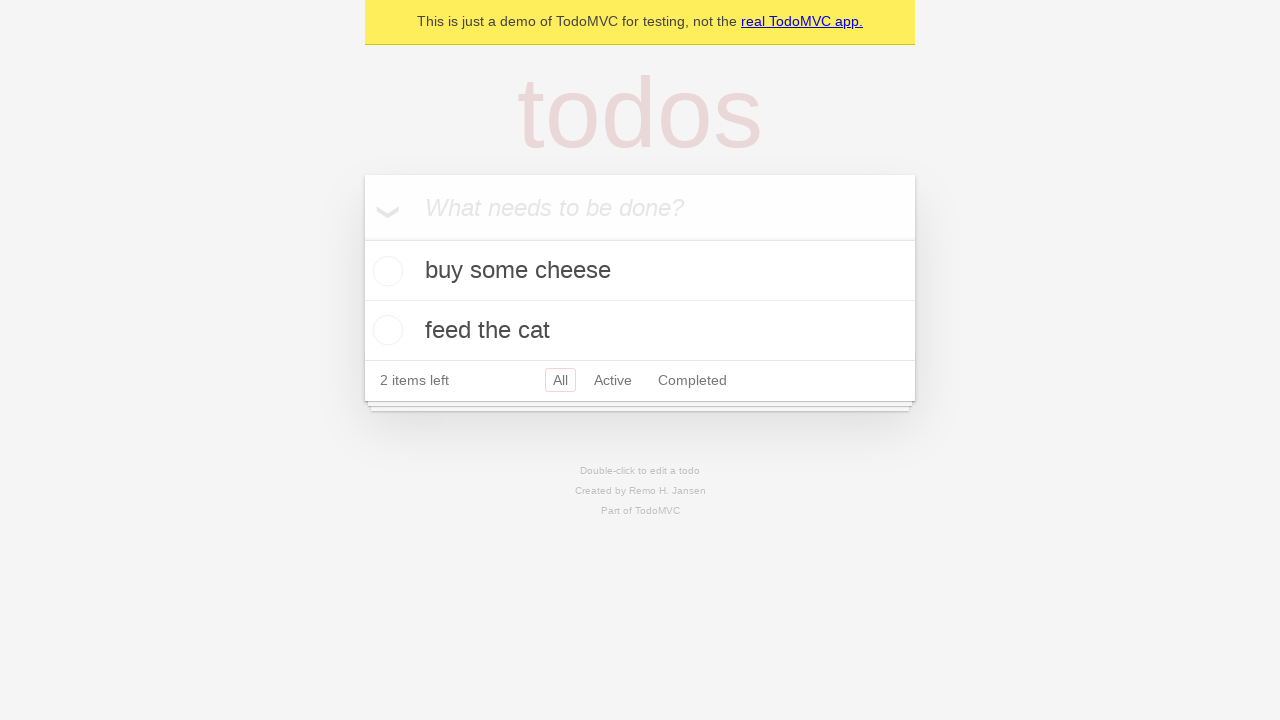

Verified both todos 'buy some cheese' and 'feed the cat' appear in the list
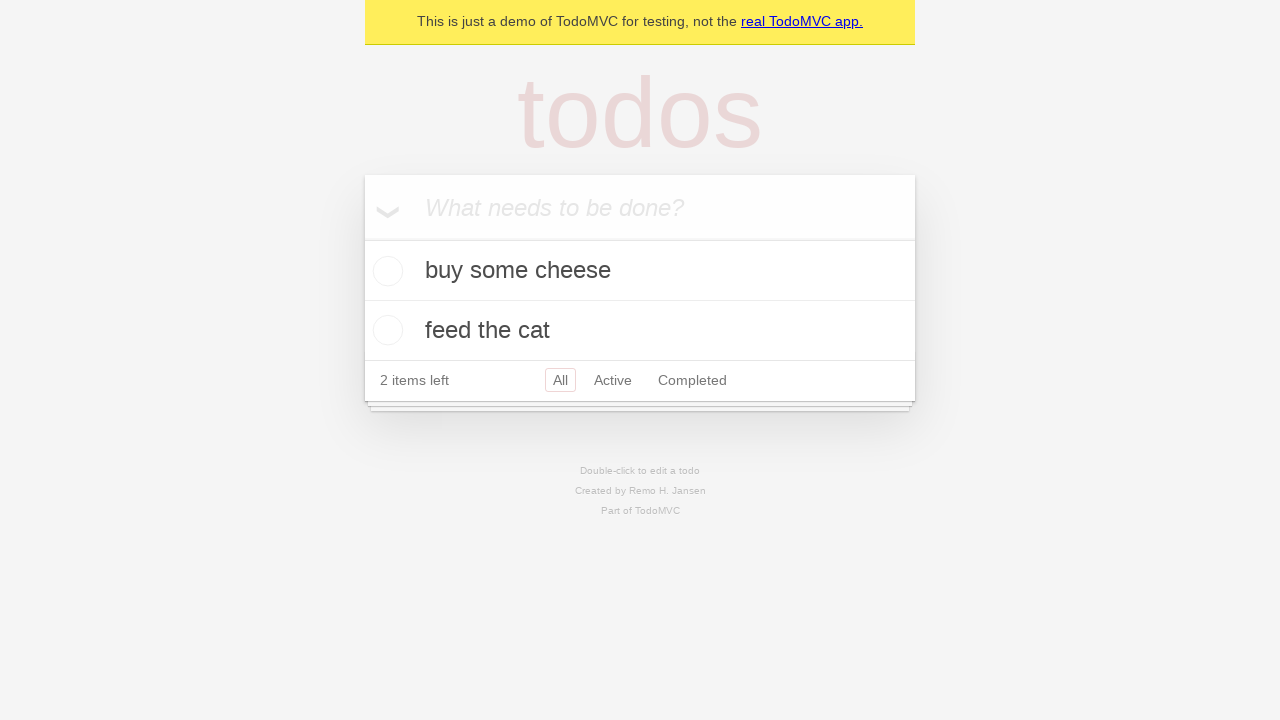

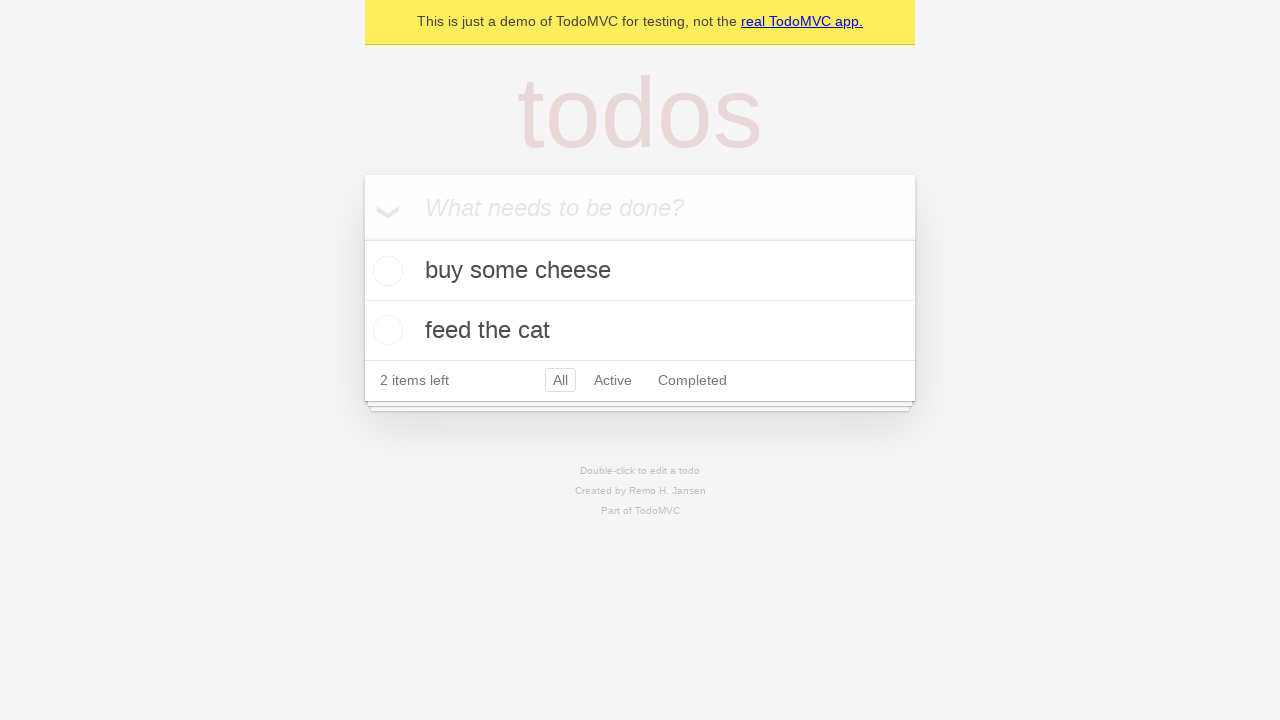